Tests dynamic loading by clicking Start button and waiting for Hello World text to appear using visibility check

Starting URL: https://the-internet.herokuapp.com/dynamic_loading/1

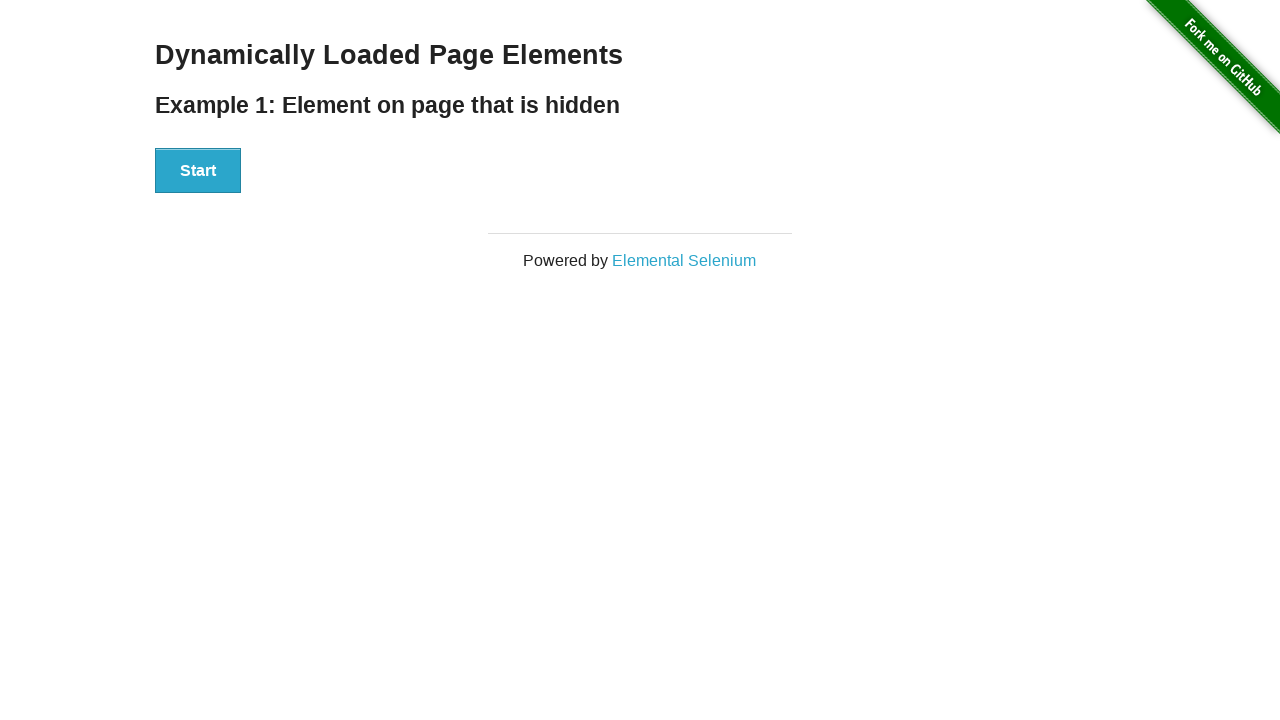

Clicked Start button to initiate dynamic loading at (198, 171) on xpath=//button
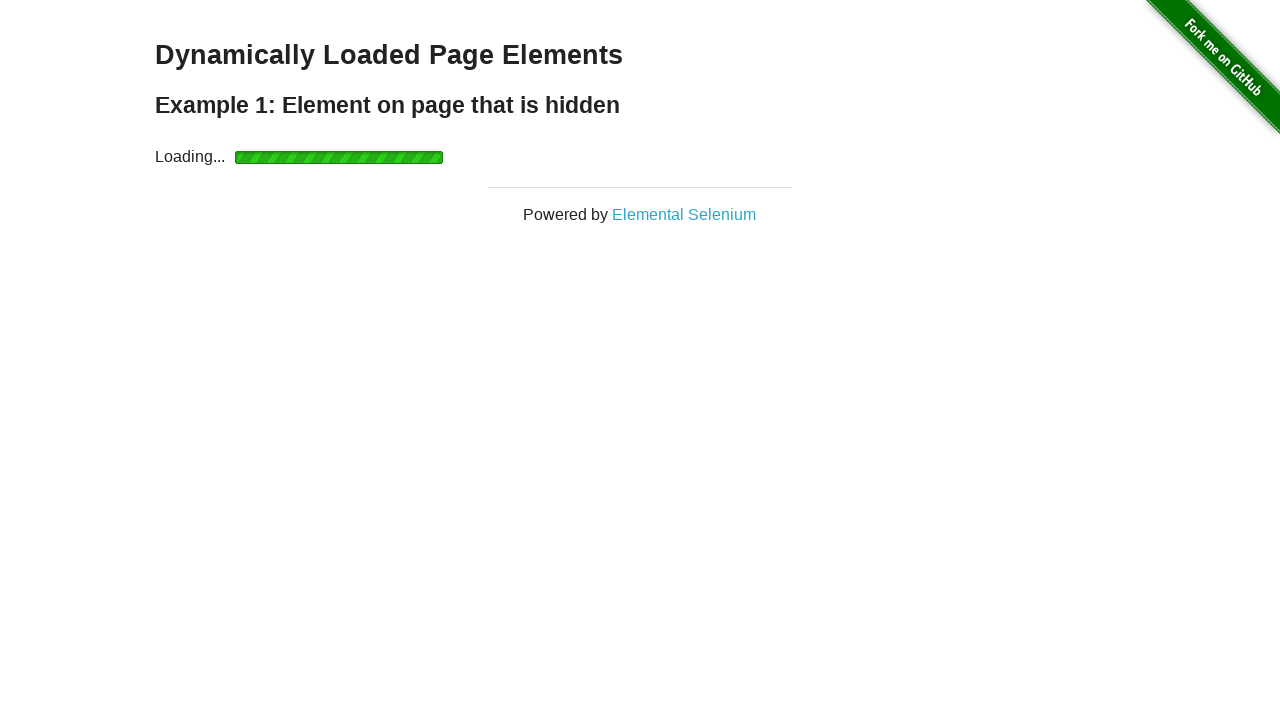

Hello World text became visible after waiting
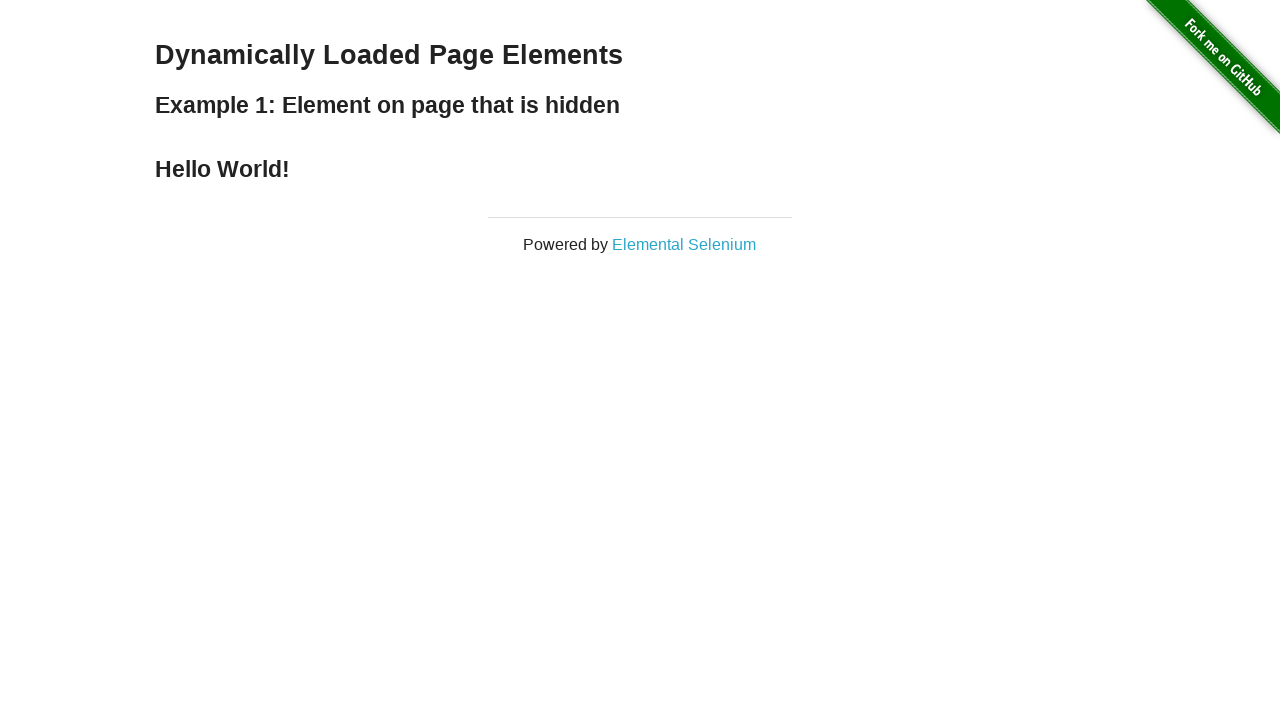

Located Hello World text element
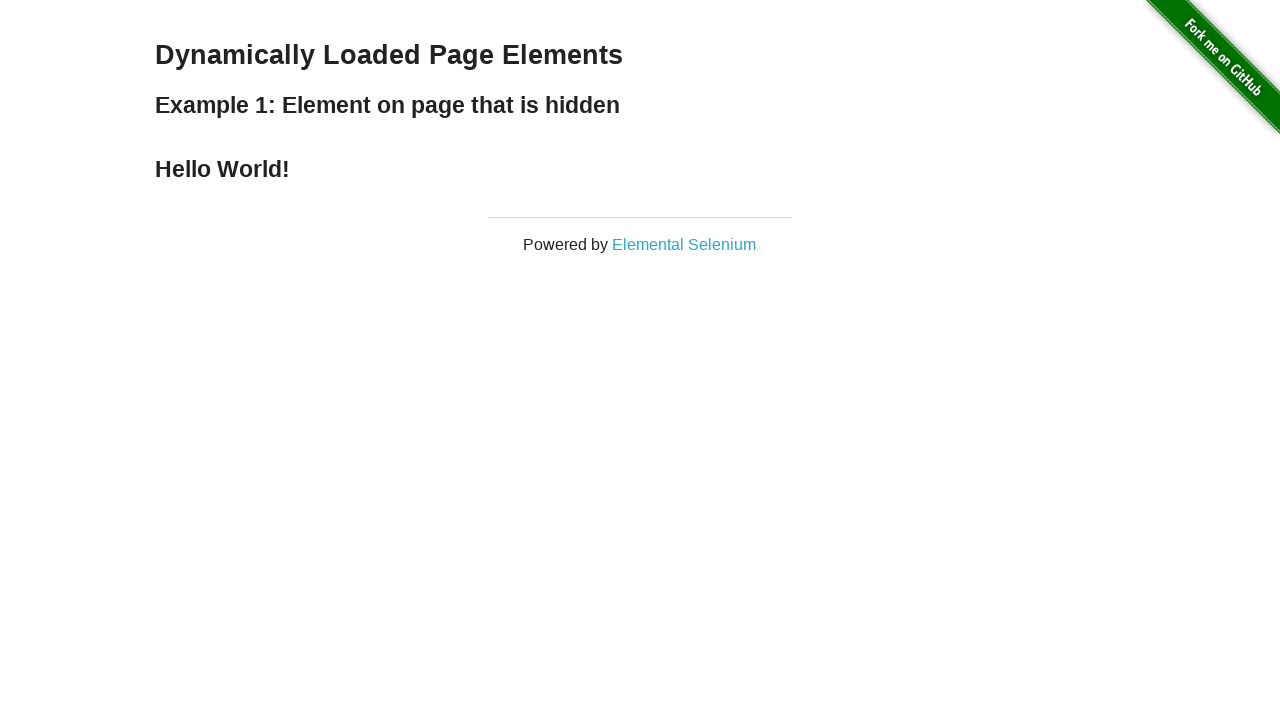

Verified Hello World text content matches expected value
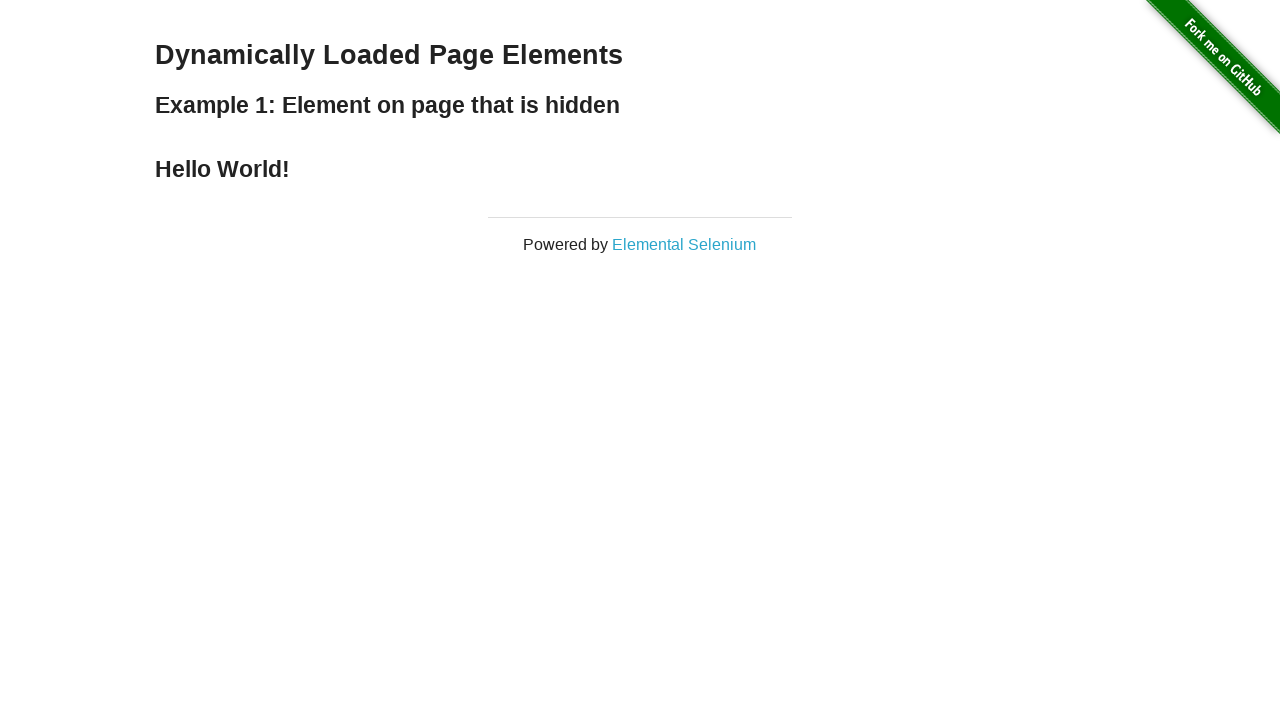

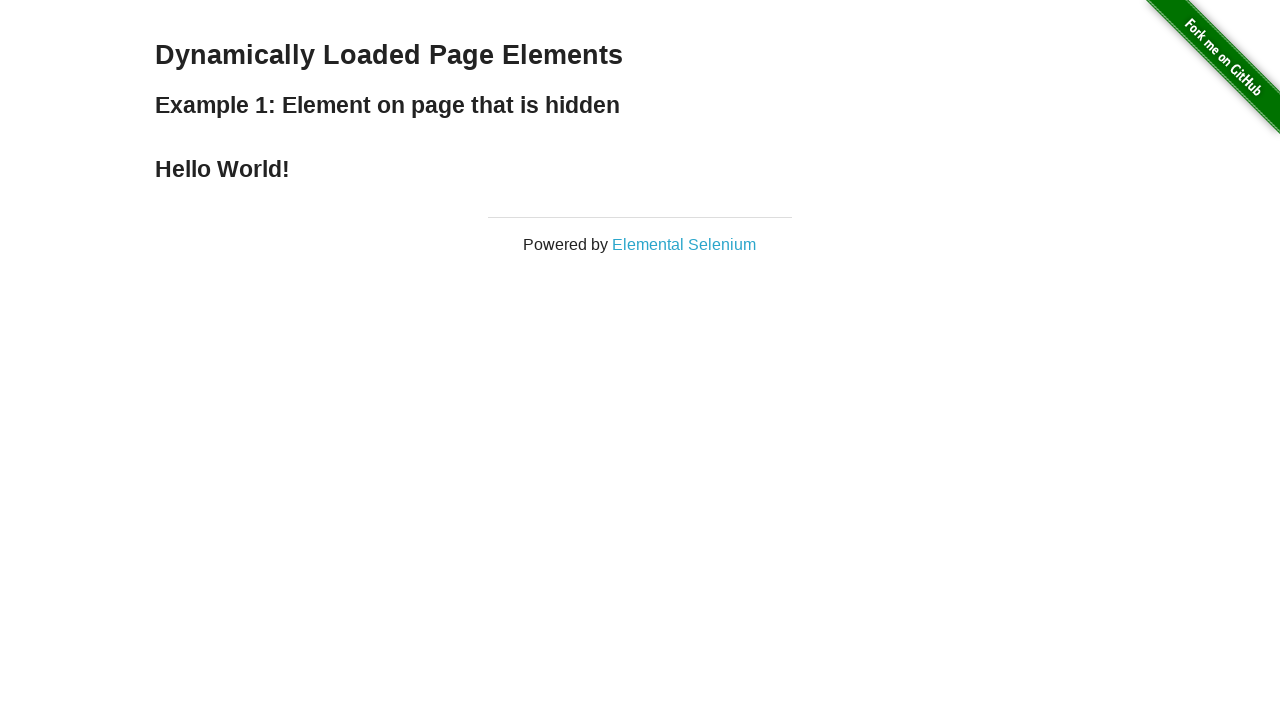